Tests radio button interactions on a practice page including selecting a favorite browser, clicking and unclicking a radio button, verifying a default selected radio button, and selecting an age group option.

Starting URL: https://www.leafground.com/radio.xhtml

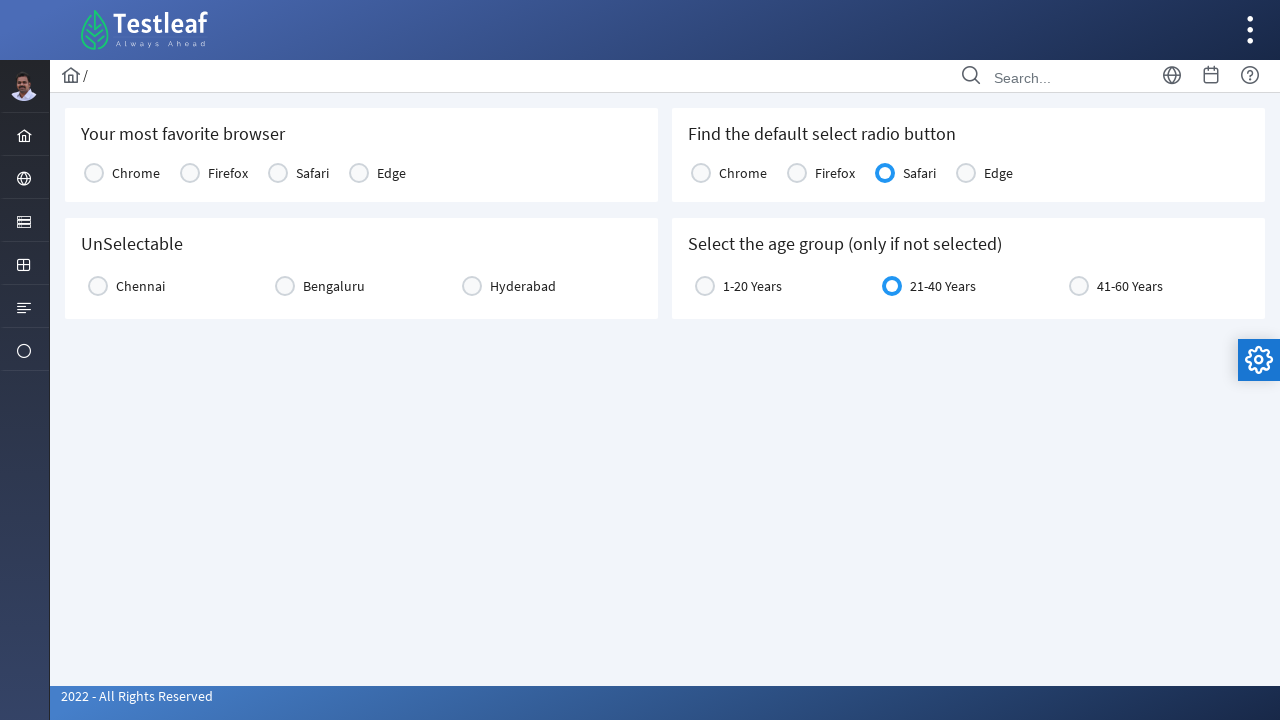

Selected favorite browser radio button (9th option) at (94, 173) on (//div[@class='ui-radiobutton-box ui-widget ui-corner-all ui-state-default'])[9]
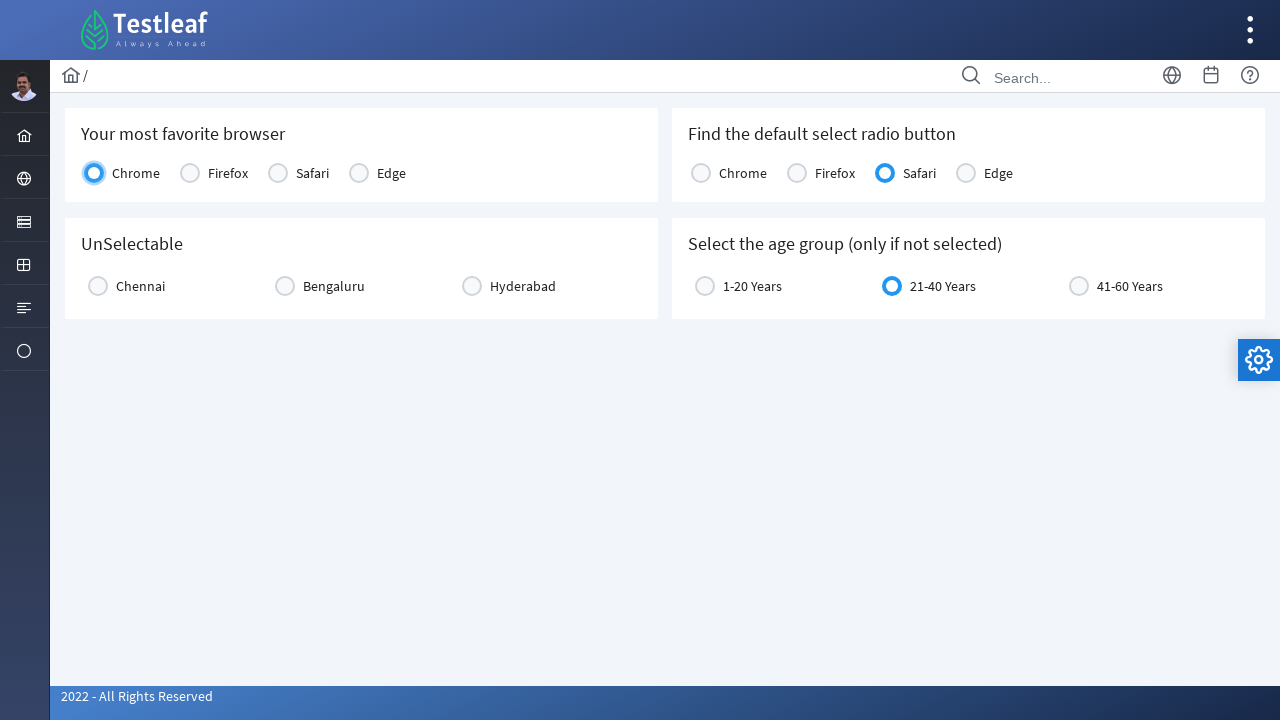

Clicked 12th radio button to select it at (98, 286) on (//div[@class='ui-radiobutton-box ui-widget ui-corner-all ui-state-default'])[12
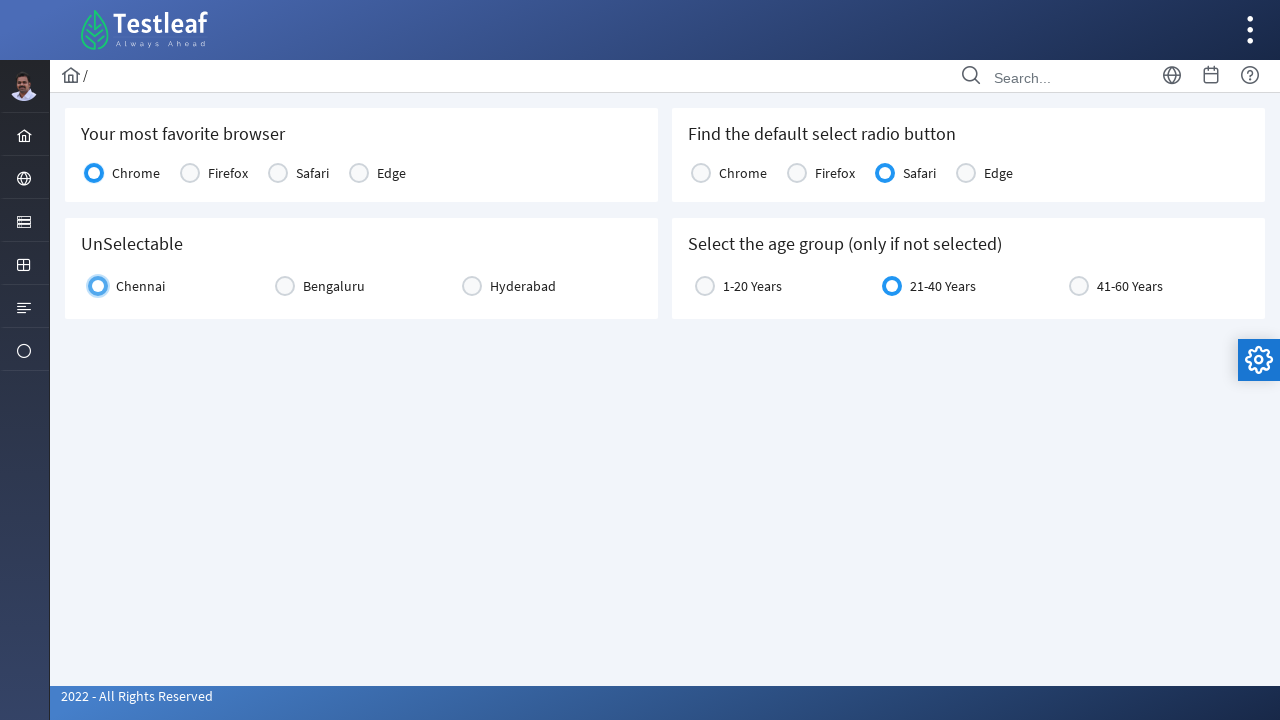

Clicked 12th radio button again to verify toggle/unselect behavior at (285, 286) on (//div[@class='ui-radiobutton-box ui-widget ui-corner-all ui-state-default'])[12
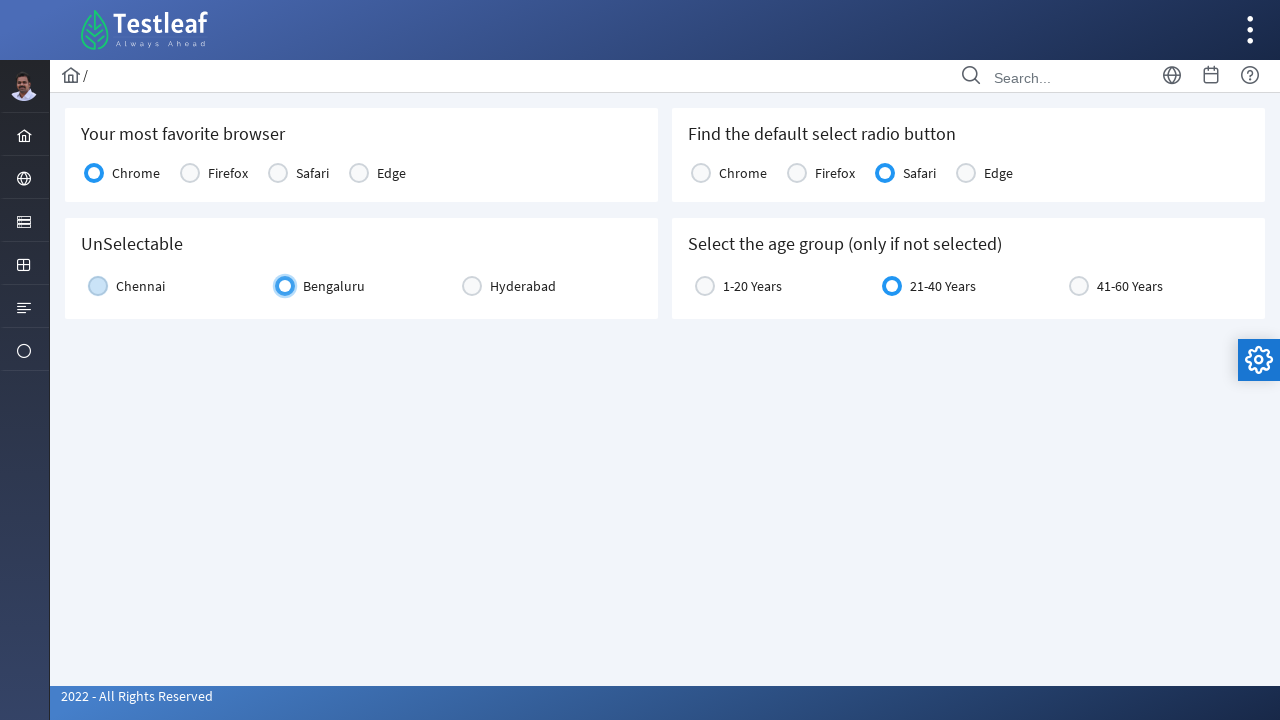

Clicked default selected radio button (4th selected indicator) at (885, 173) on (//span[@class='ui-radiobutton-icon ui-icon ui-icon-bullet ui-c'])[4]
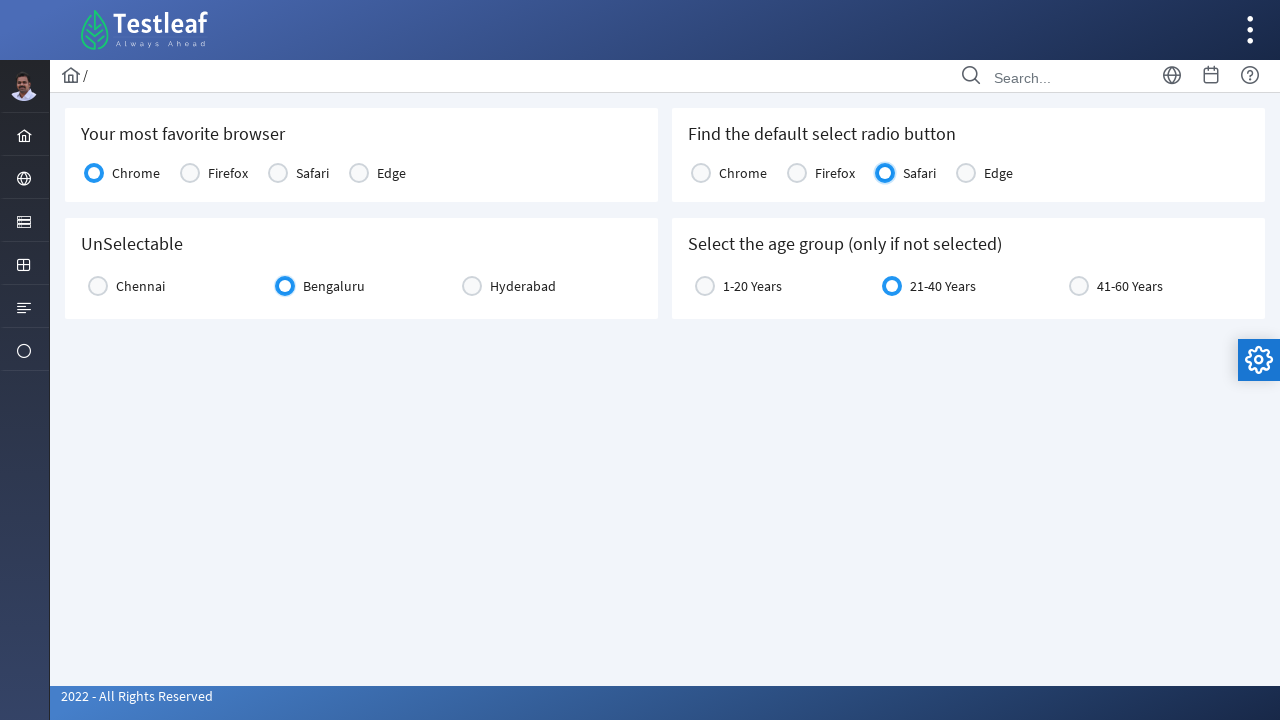

Selected age group '21-40 Years' (5th selected indicator) at (892, 286) on (//span[@class='ui-radiobutton-icon ui-icon ui-icon-bullet ui-c'])[5]
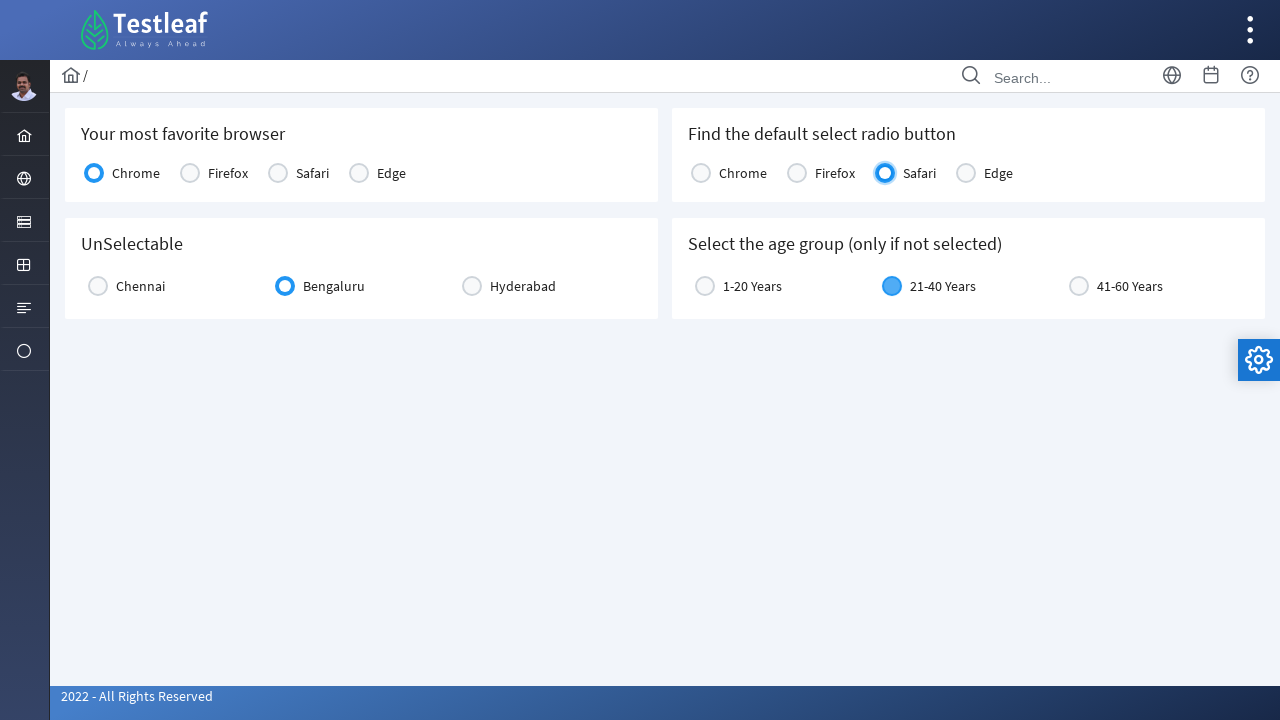

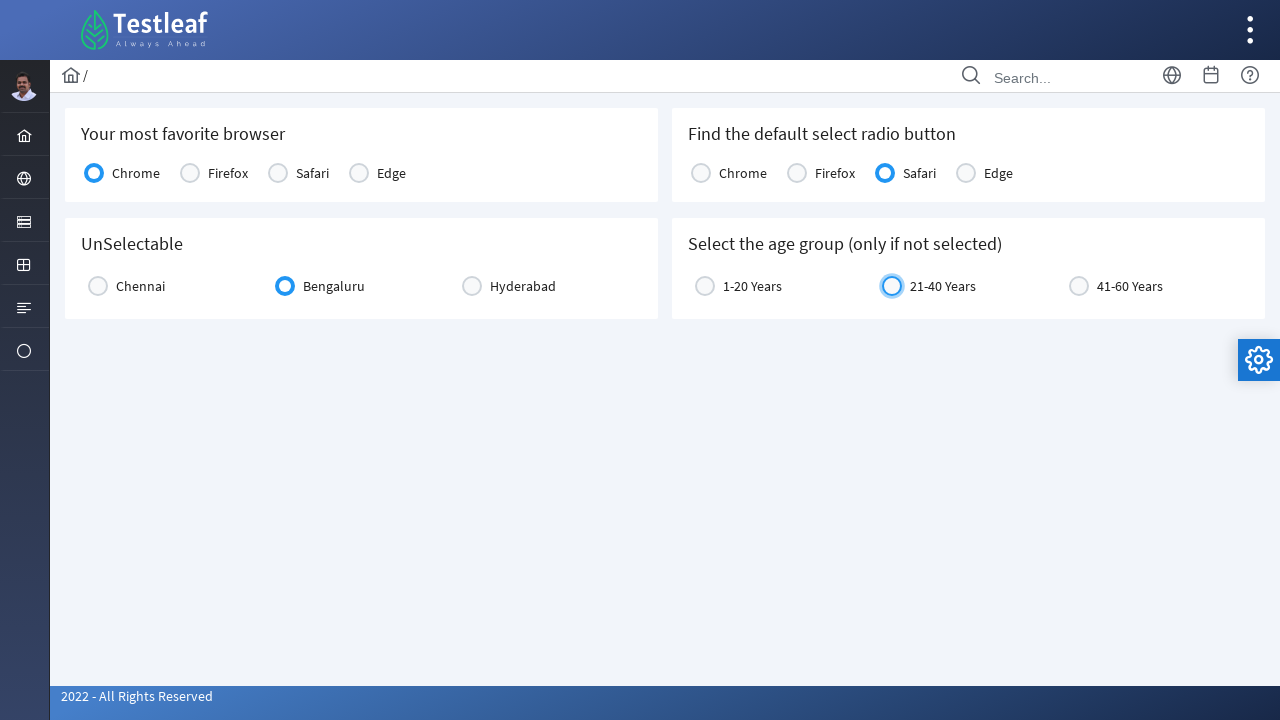